Tests pagination navigation by clicking Next and Previous buttons

Starting URL: https://bonigarcia.dev/selenium-webdriver-java/navigation1.html

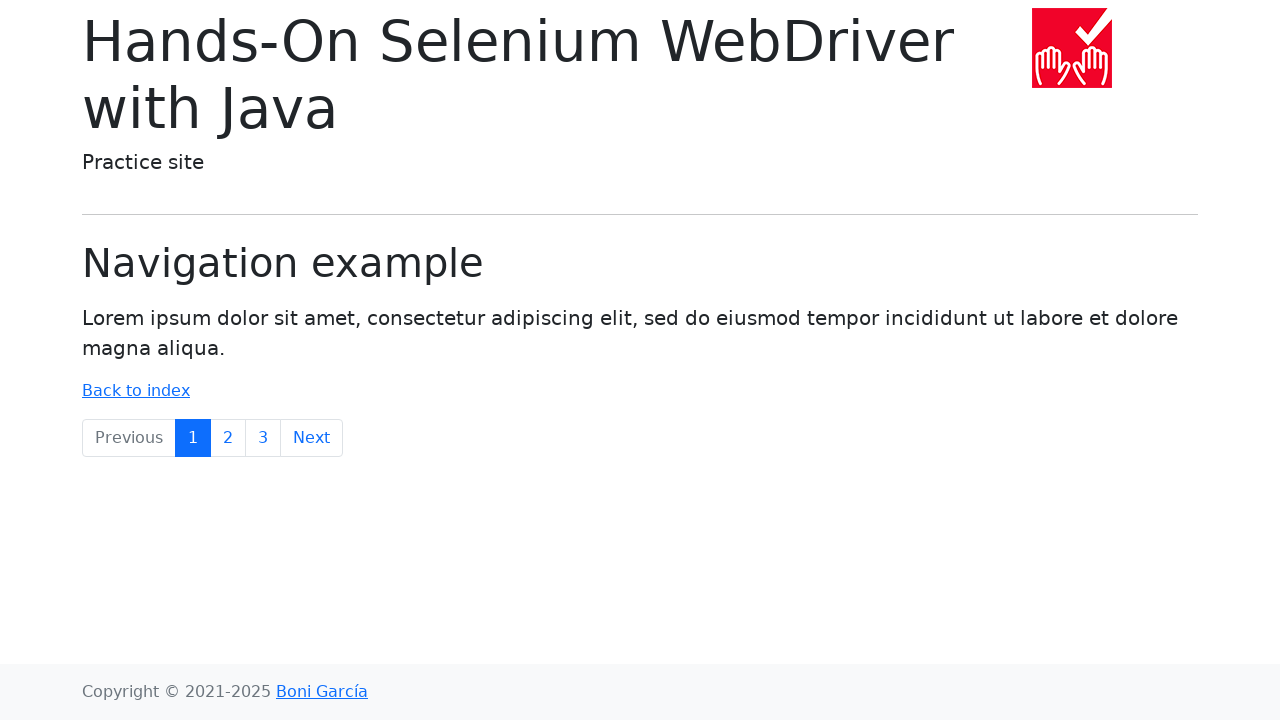

Clicked Next button to navigate to next page at (312, 438) on xpath=//a[contains(@class, 'page-link') and text() = 'Next']
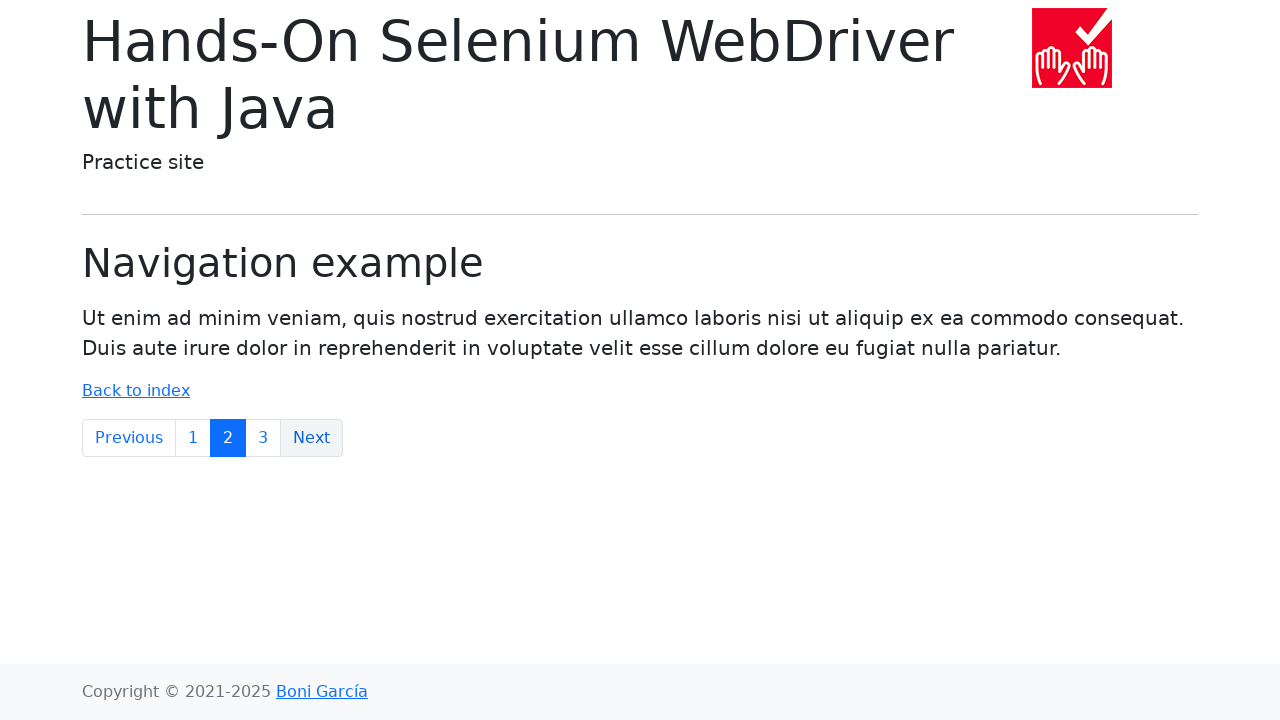

Clicked Previous button to navigate back to previous page at (129, 438) on xpath=//a[contains(@class, 'page-link') and text() = 'Previous']
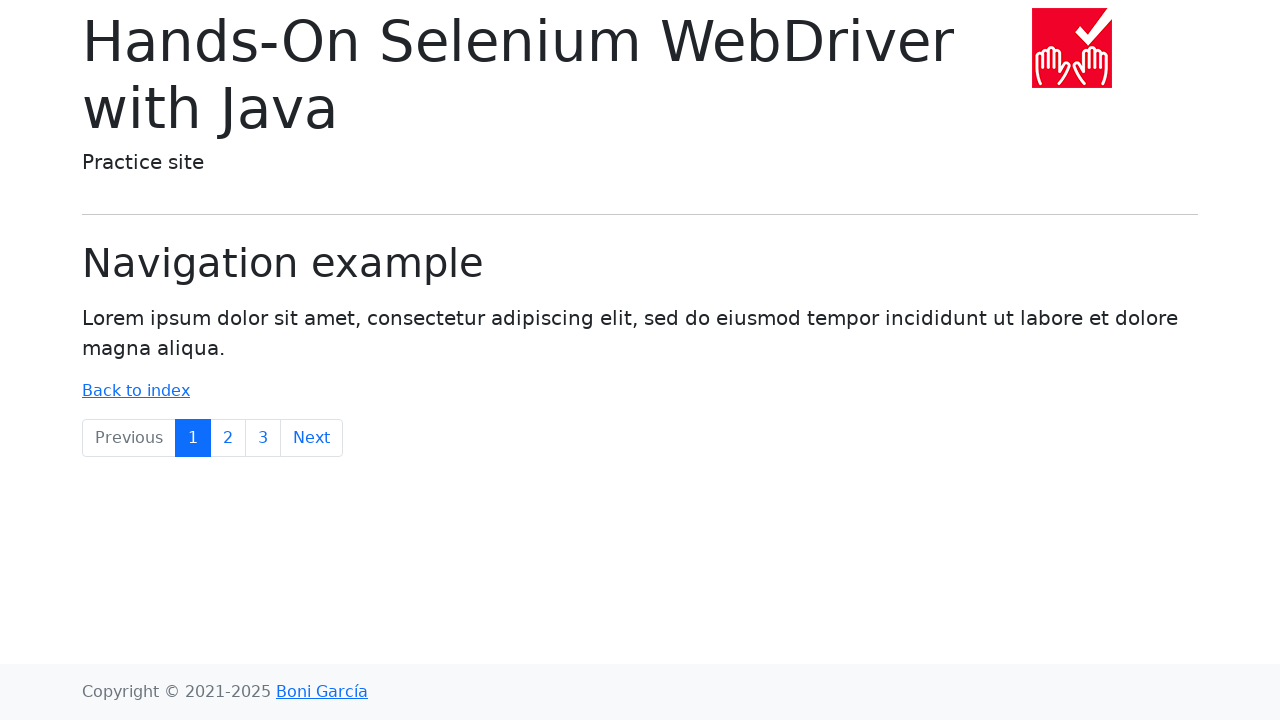

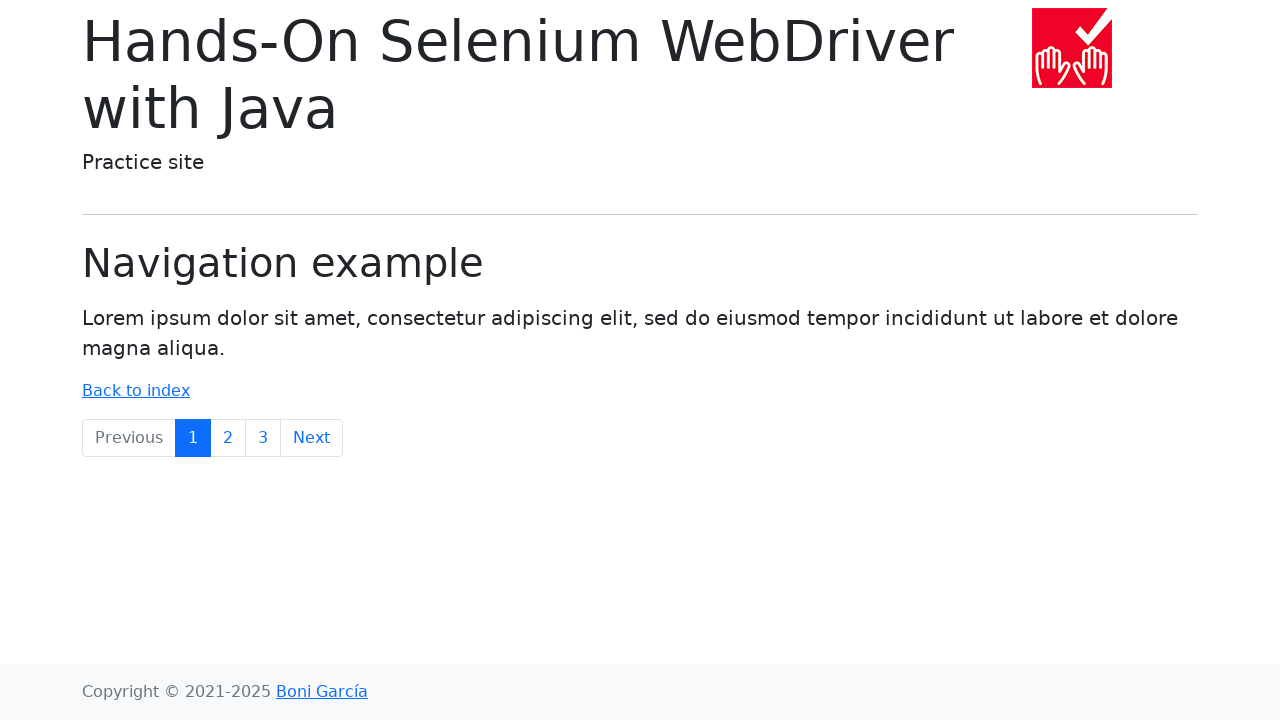